Tests JavaScript prompt alert handling by clicking a button that triggers a prompt, entering a name, and accepting it

Starting URL: https://demoqa.com/alerts

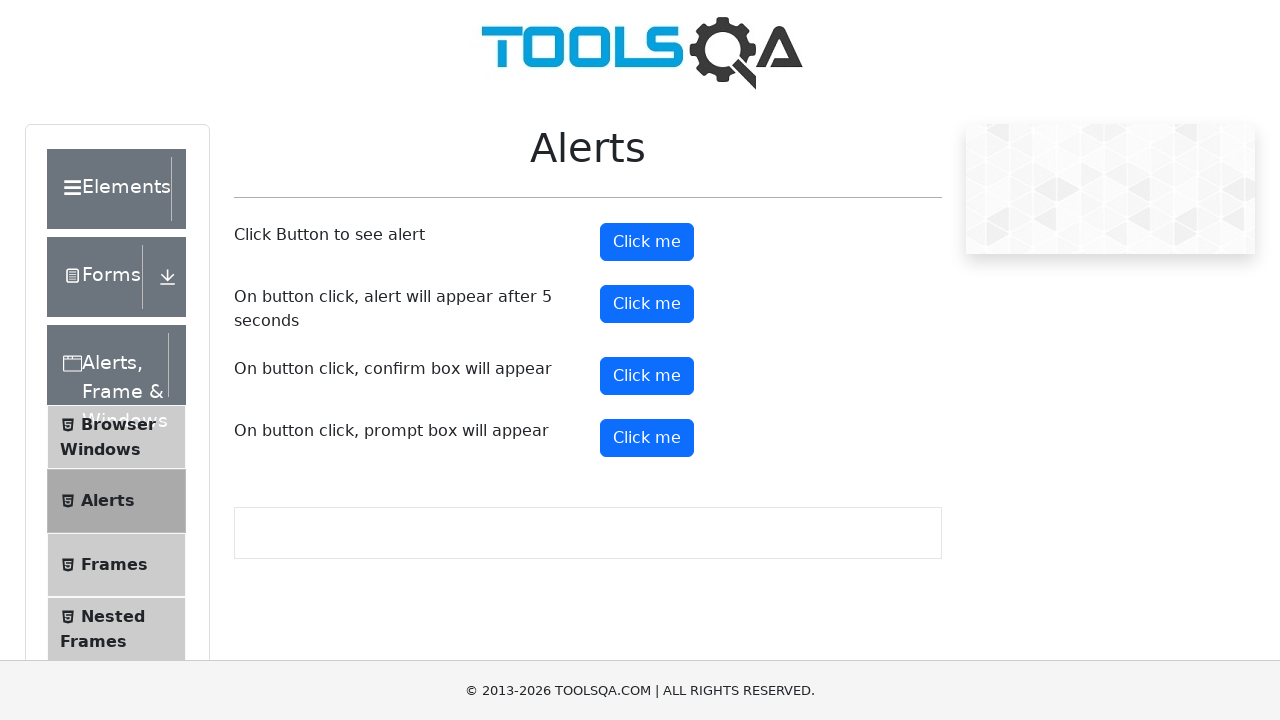

Set up dialog handler to accept prompt with name 'Emma'
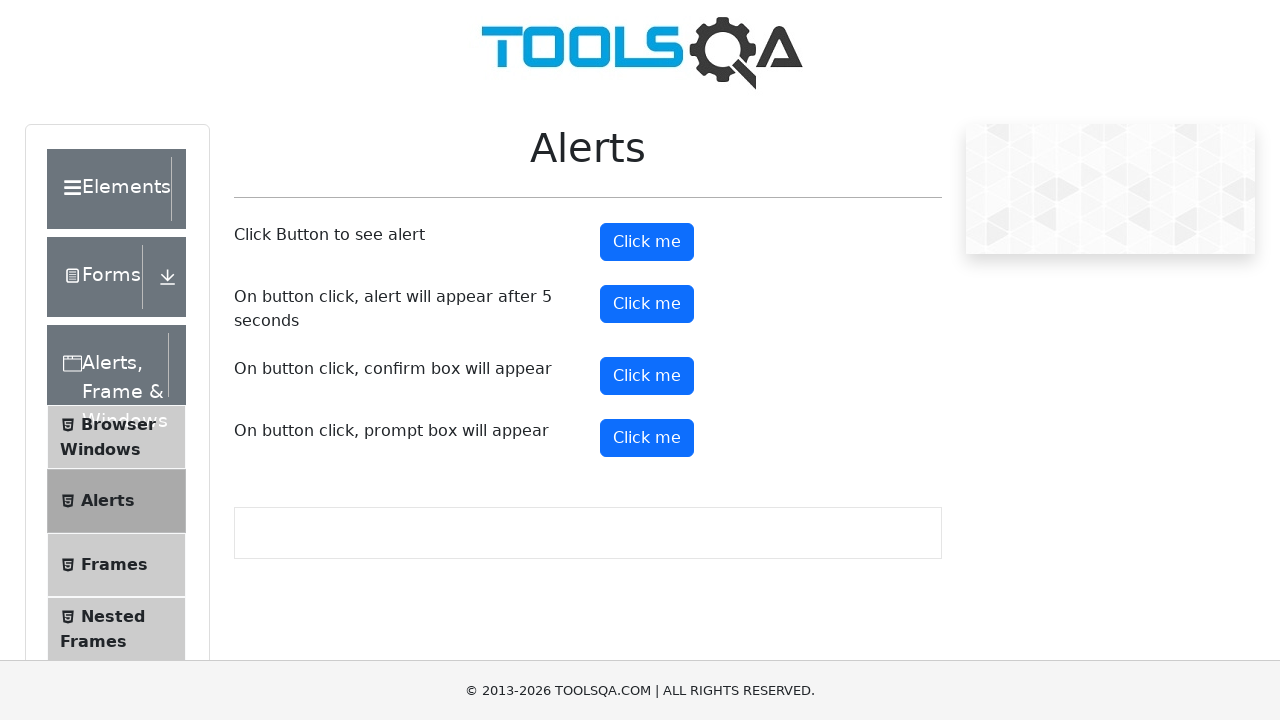

Prompt button selector is ready
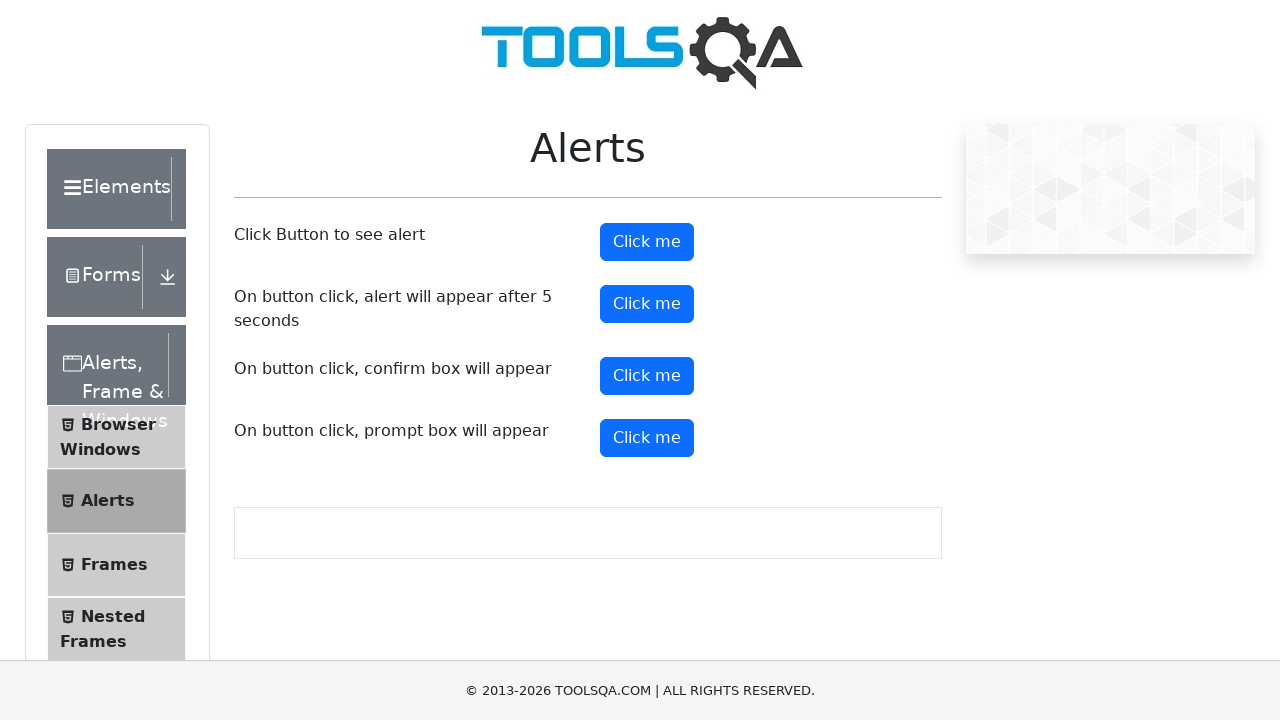

Clicked prompt button to trigger JavaScript prompt alert at (647, 438) on #promtButton
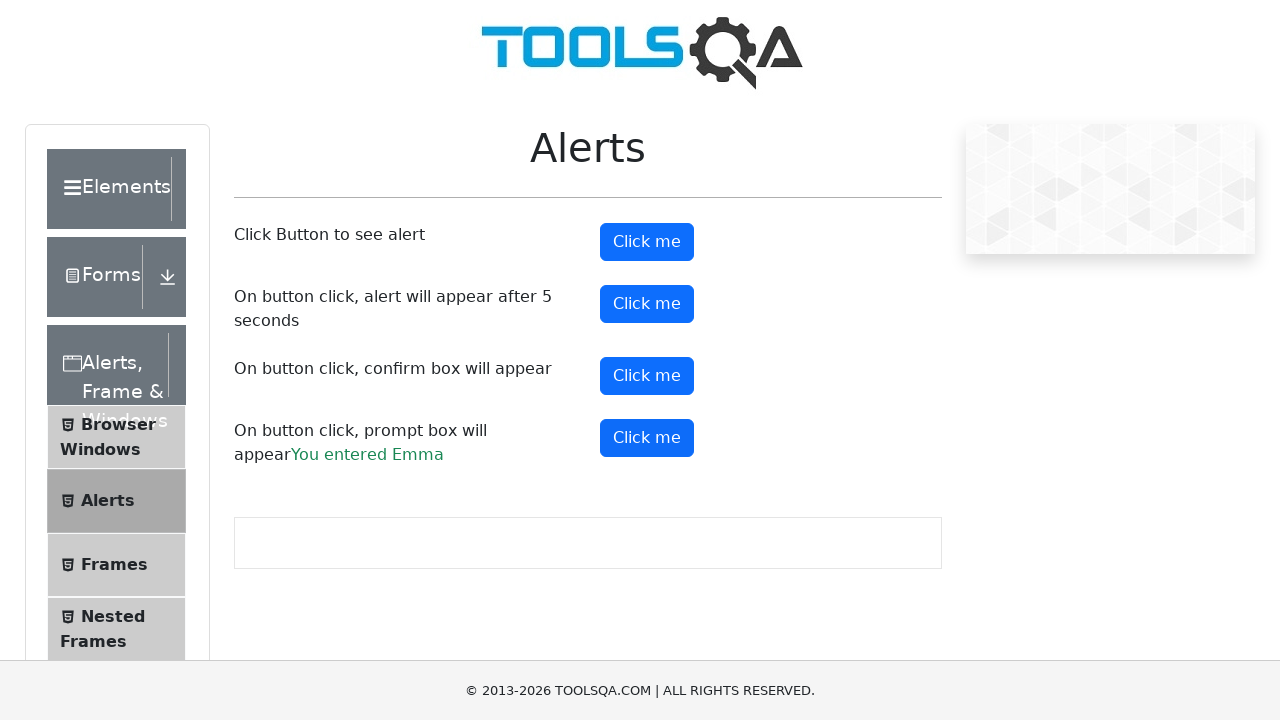

Prompt result appeared after accepting dialog with 'Emma'
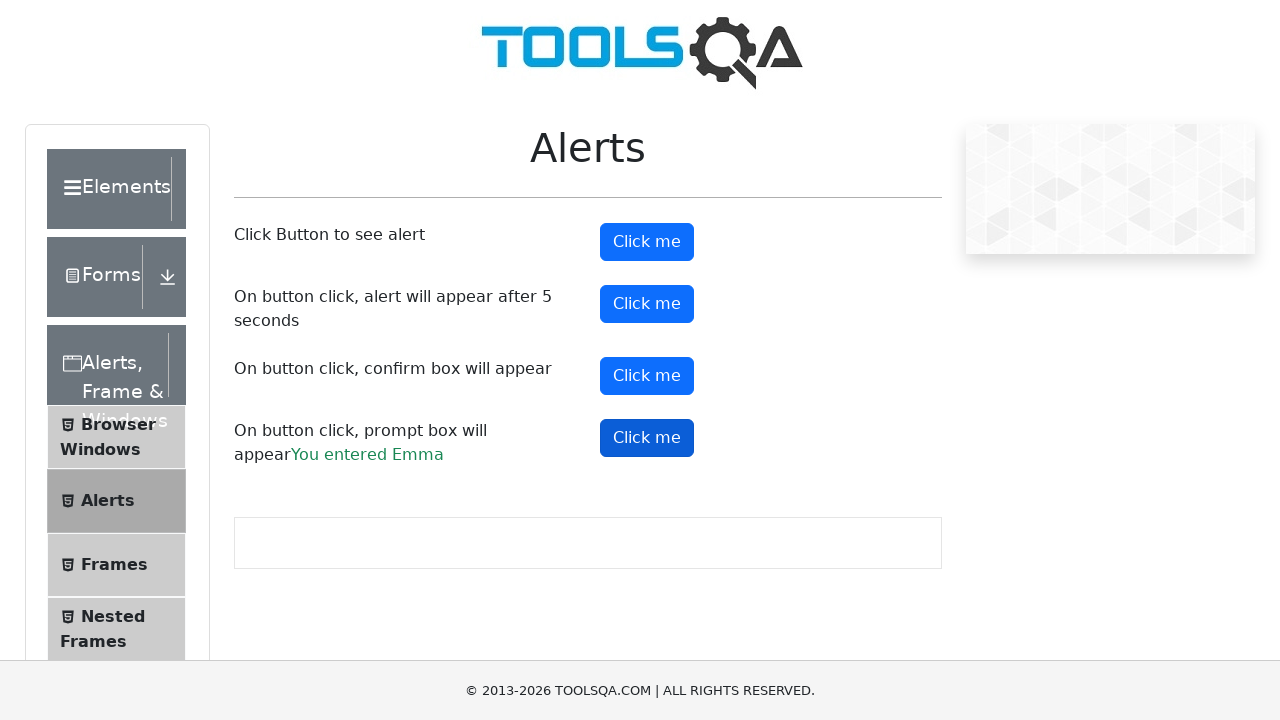

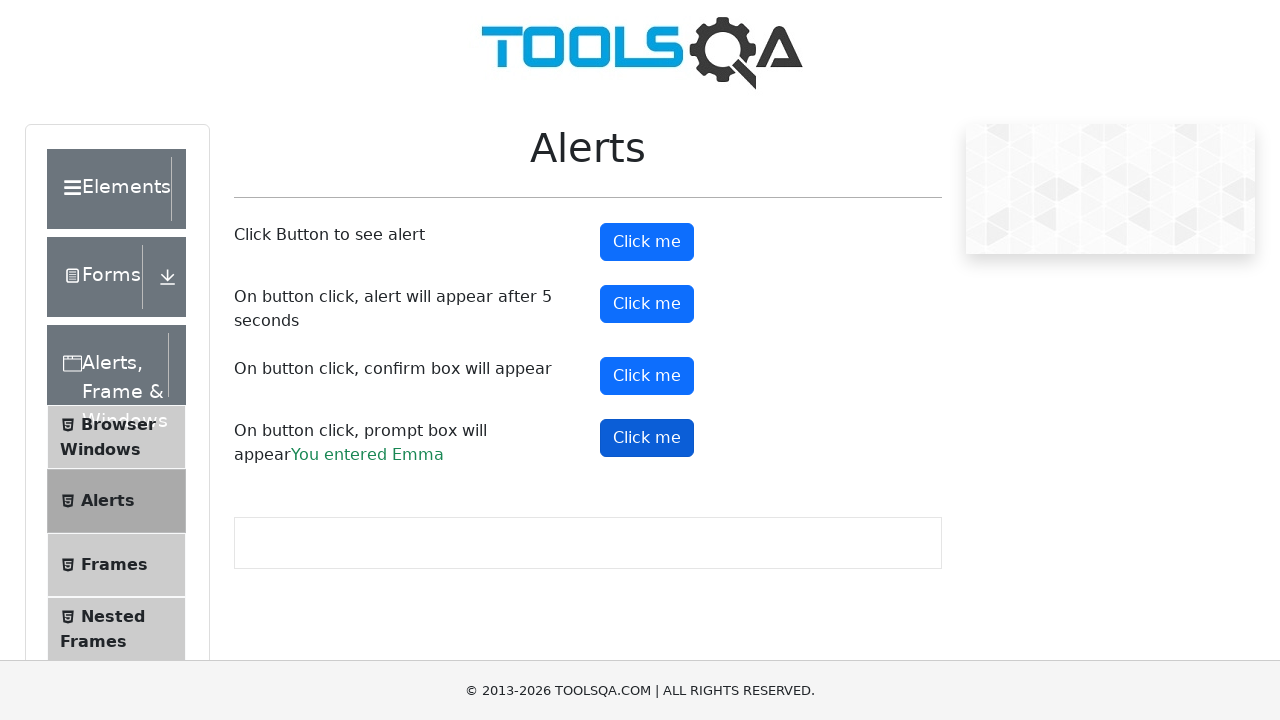